Tests dropdown and passenger selection functionality on a flight booking practice page, including selecting currency from static dropdown, adjusting adult and child passenger counts, and selecting departure city from dynamic dropdown.

Starting URL: https://rahulshettyacademy.com/dropdownsPractise/

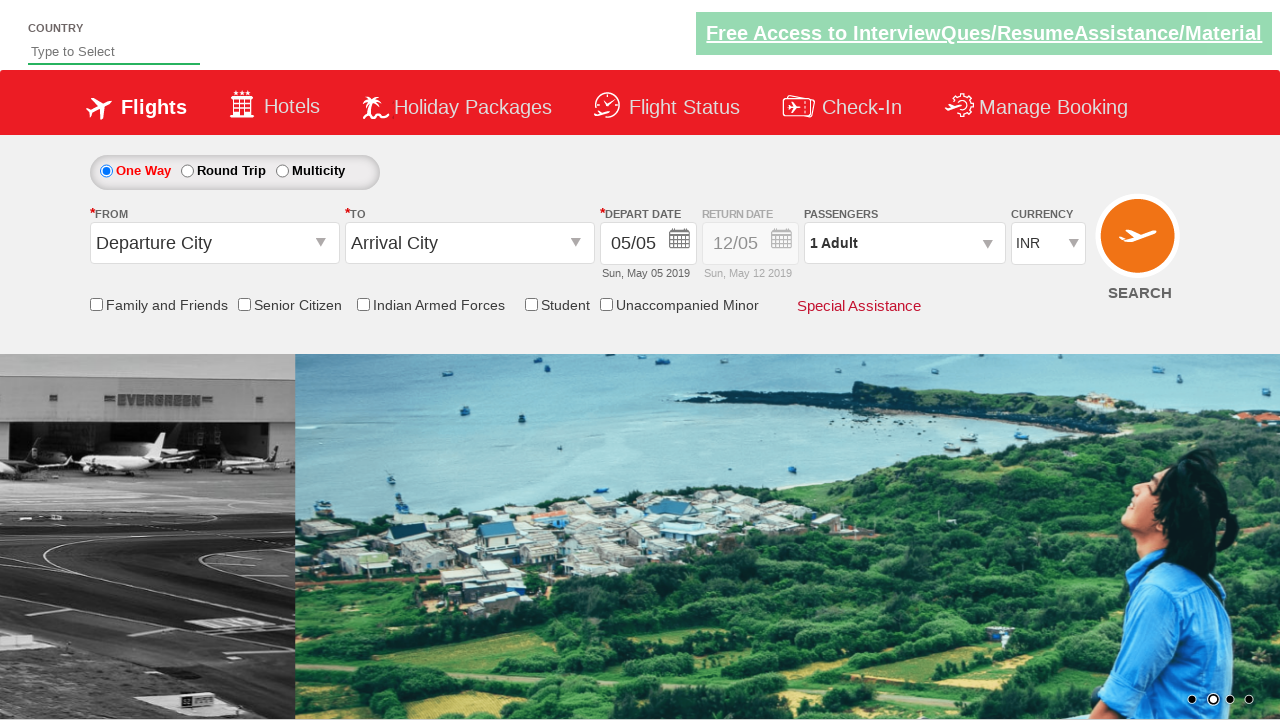

Selected AED from currency dropdown using label on #ctl00_mainContent_DropDownListCurrency
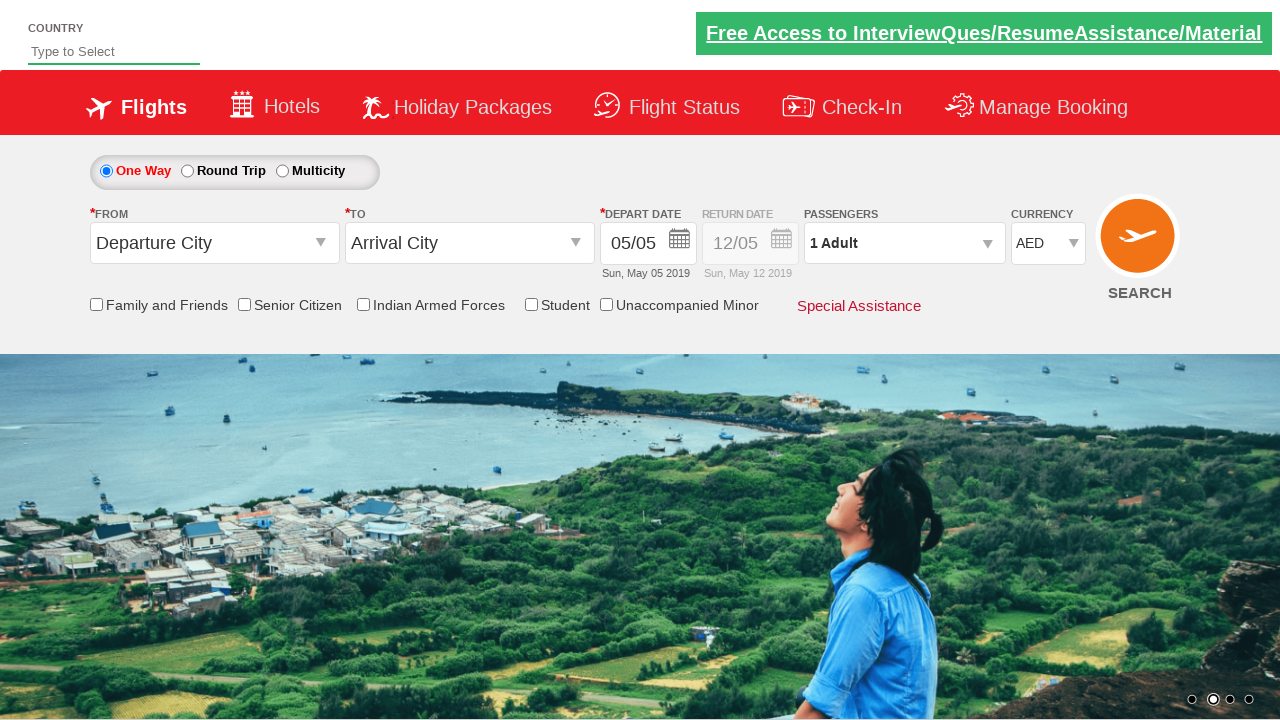

Selected USD from currency dropdown using value on #ctl00_mainContent_DropDownListCurrency
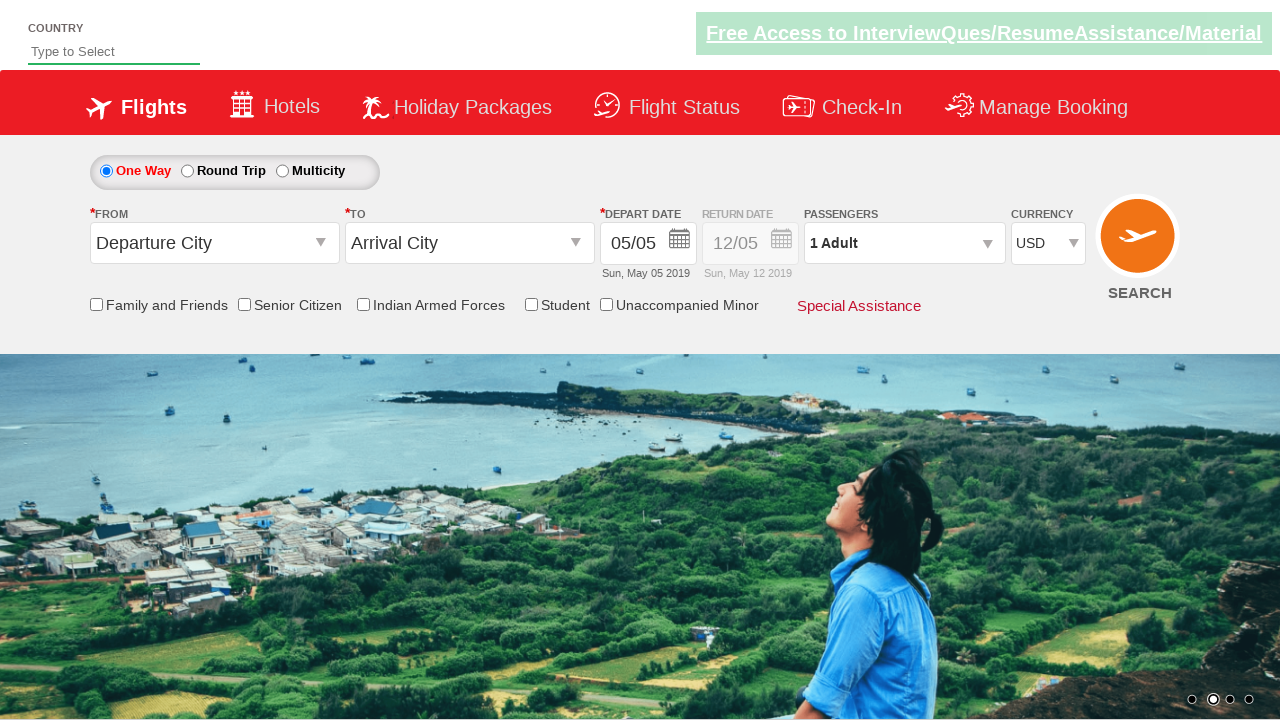

Selected currency dropdown option at index 1 on #ctl00_mainContent_DropDownListCurrency
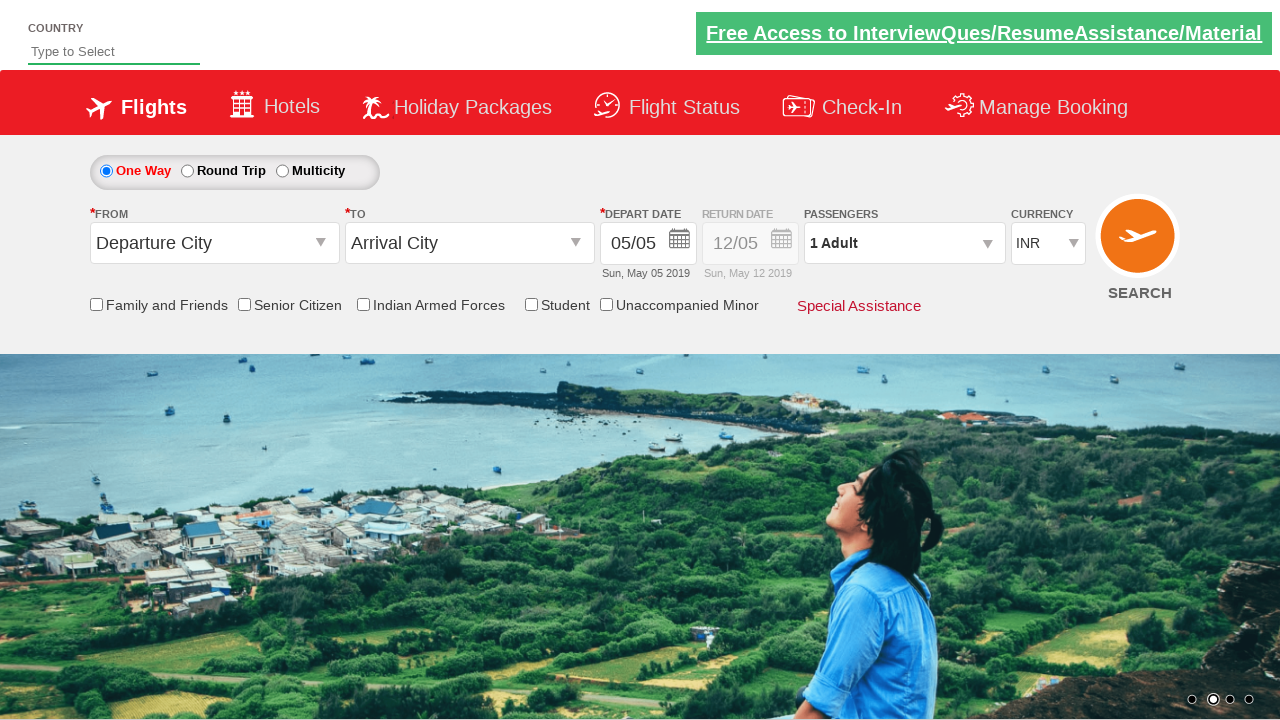

Clicked passenger info dropdown to open at (904, 243) on #divpaxinfo
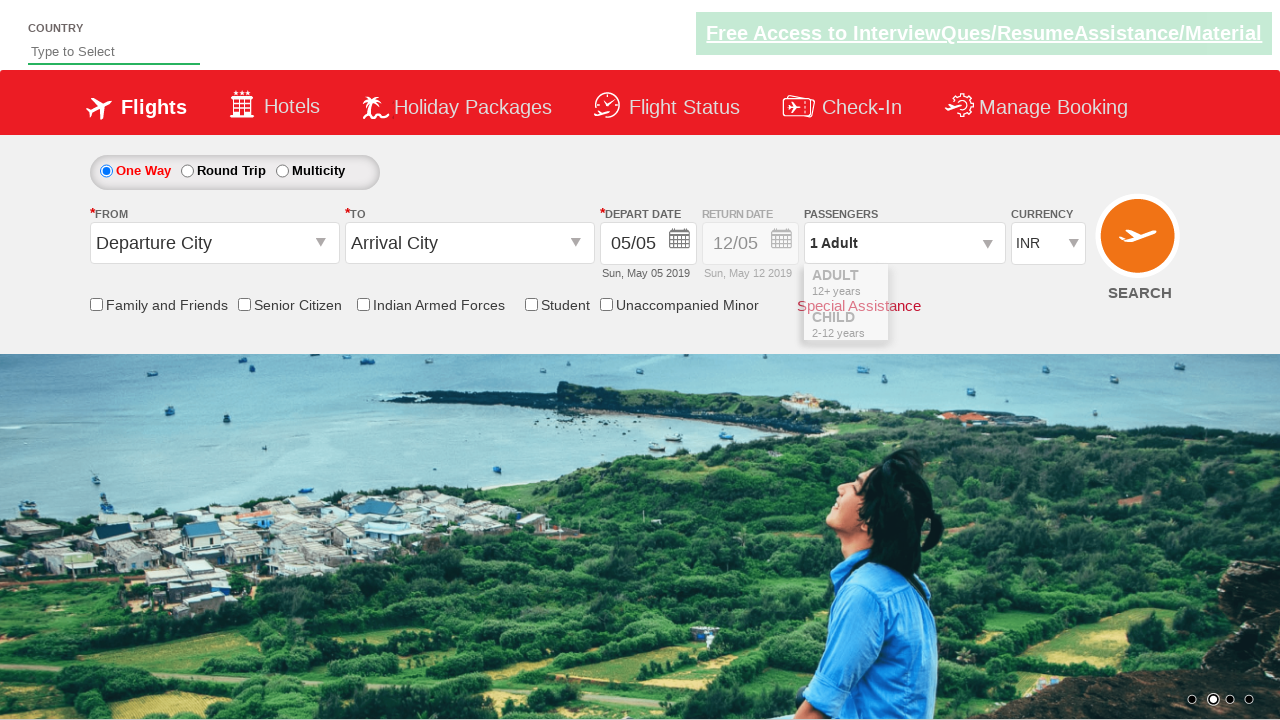

Waited for passenger options dropdown to become visible
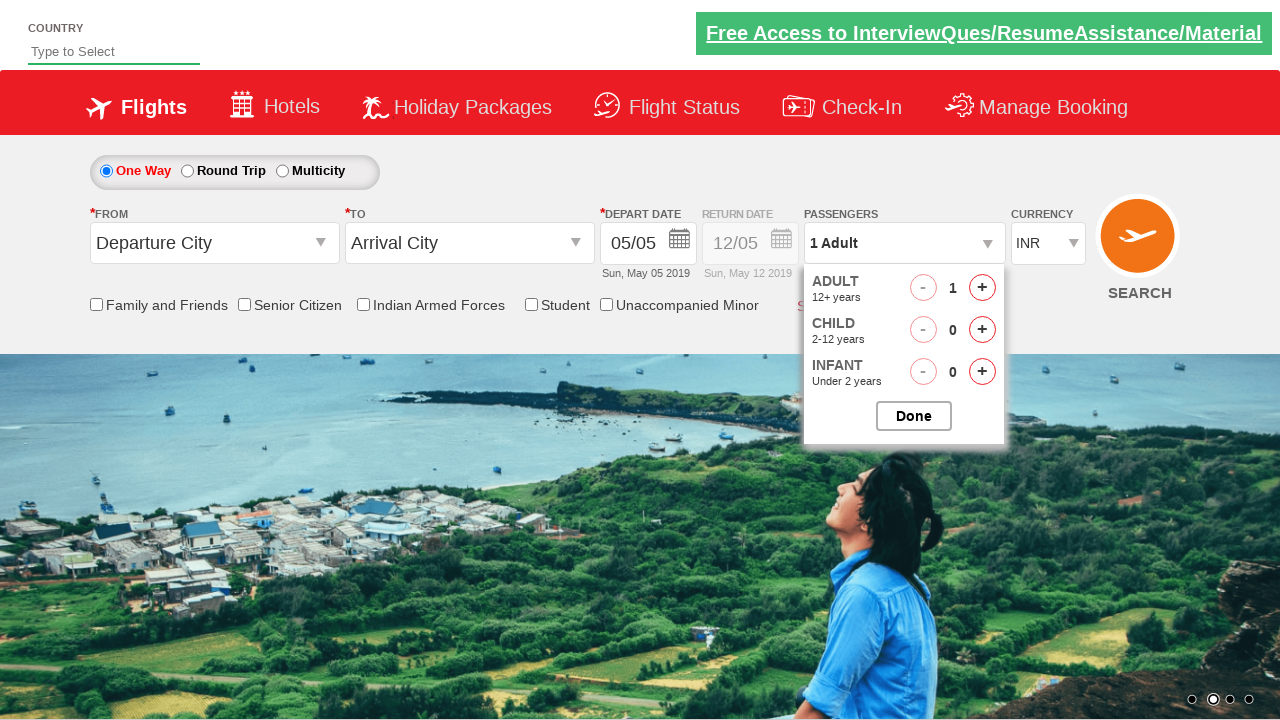

Incremented adult passenger count (iteration 1/5) at (982, 288) on #hrefIncAdt
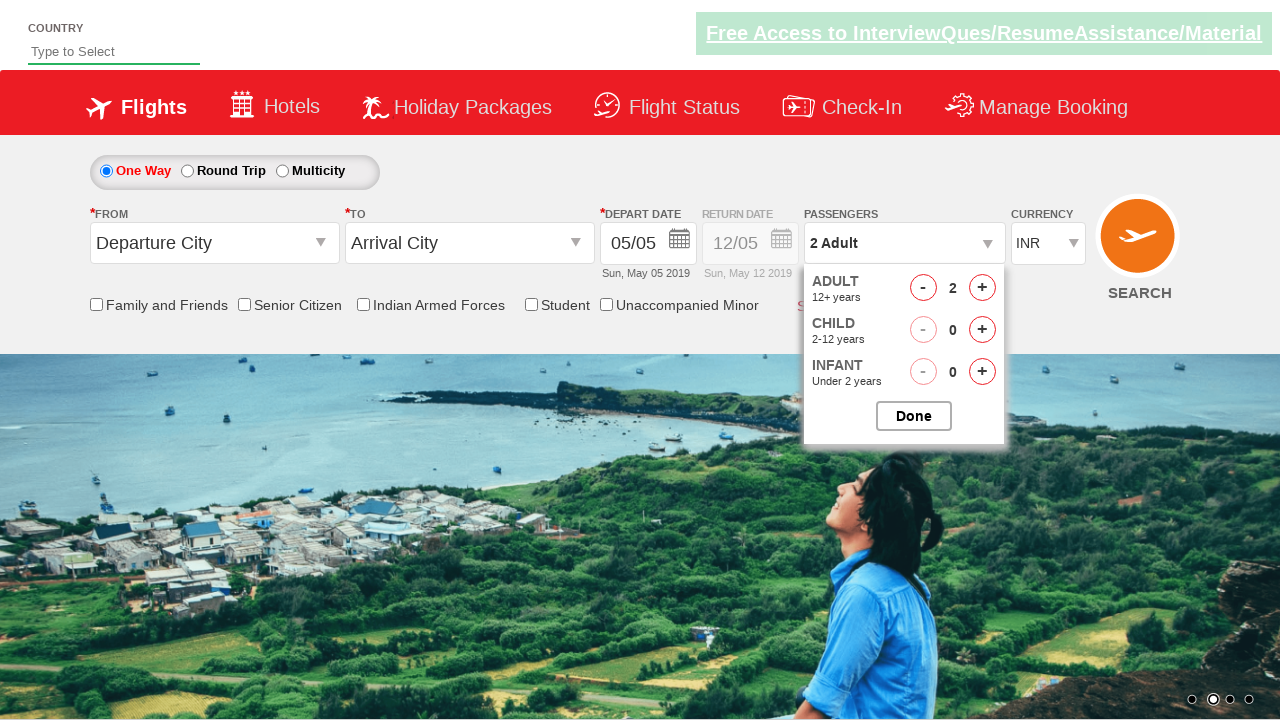

Incremented adult passenger count (iteration 2/5) at (982, 288) on #hrefIncAdt
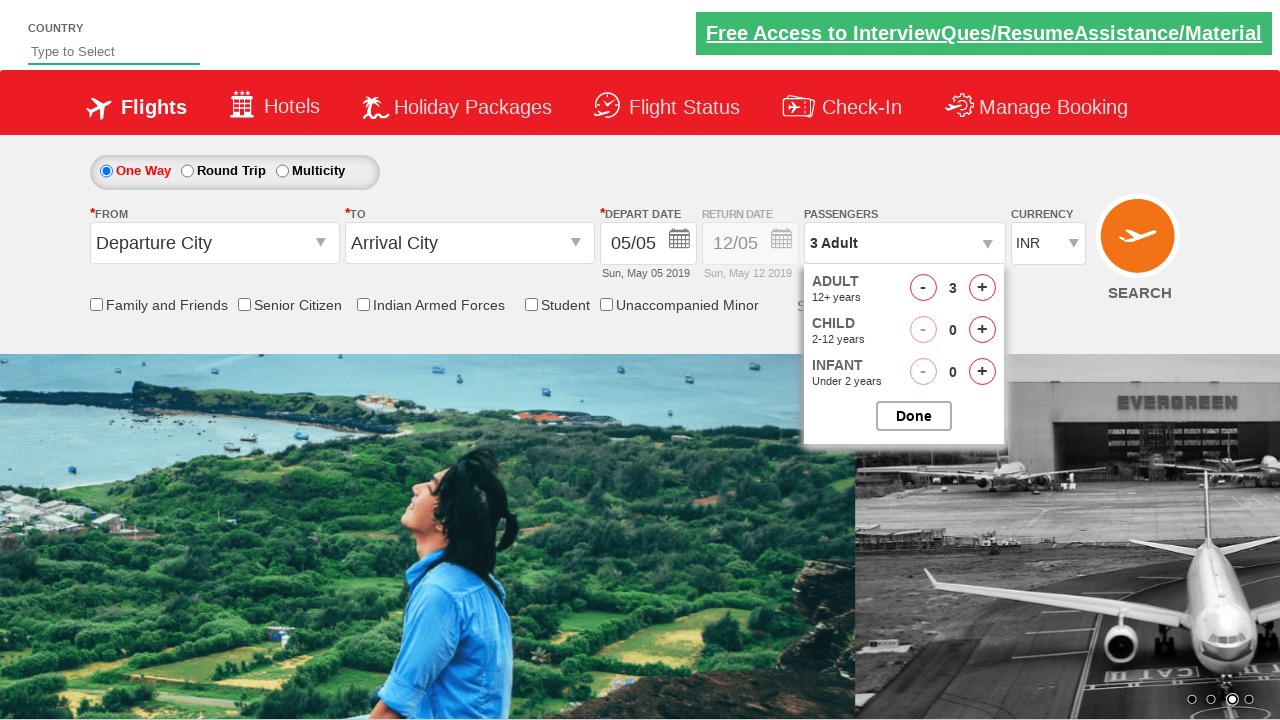

Incremented adult passenger count (iteration 3/5) at (982, 288) on #hrefIncAdt
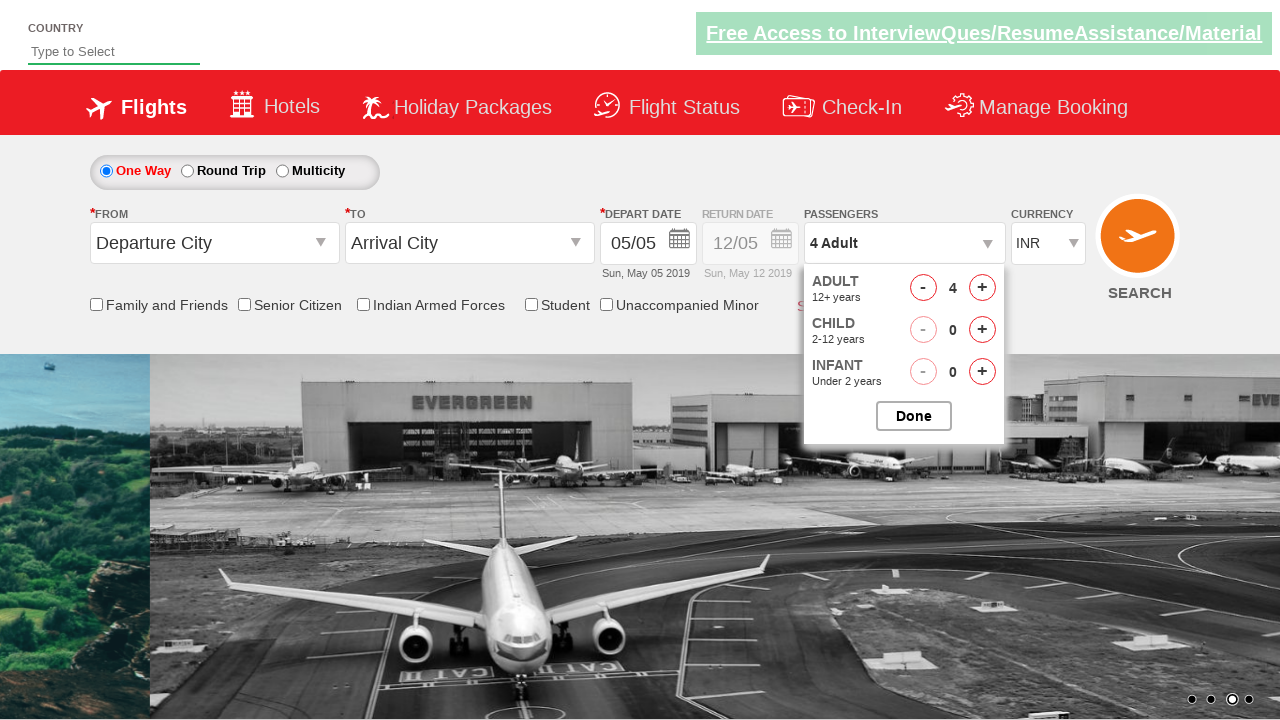

Incremented adult passenger count (iteration 4/5) at (982, 288) on #hrefIncAdt
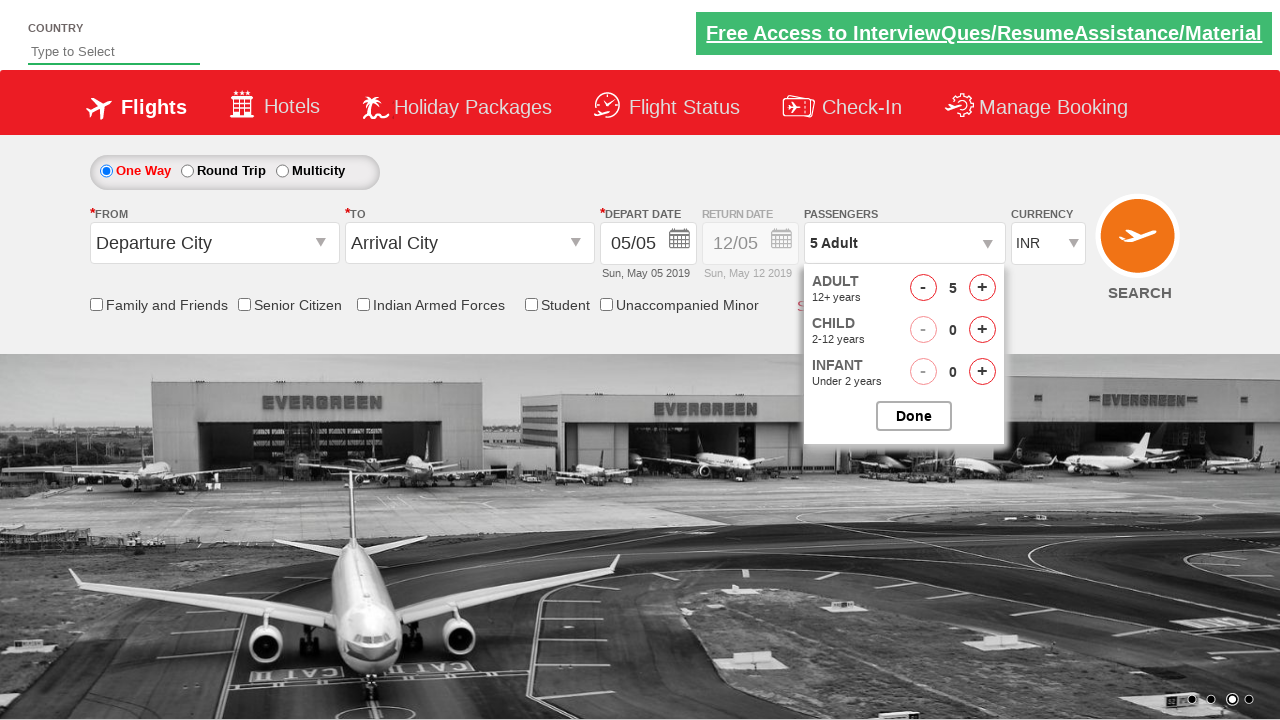

Incremented adult passenger count (iteration 5/5) at (982, 288) on #hrefIncAdt
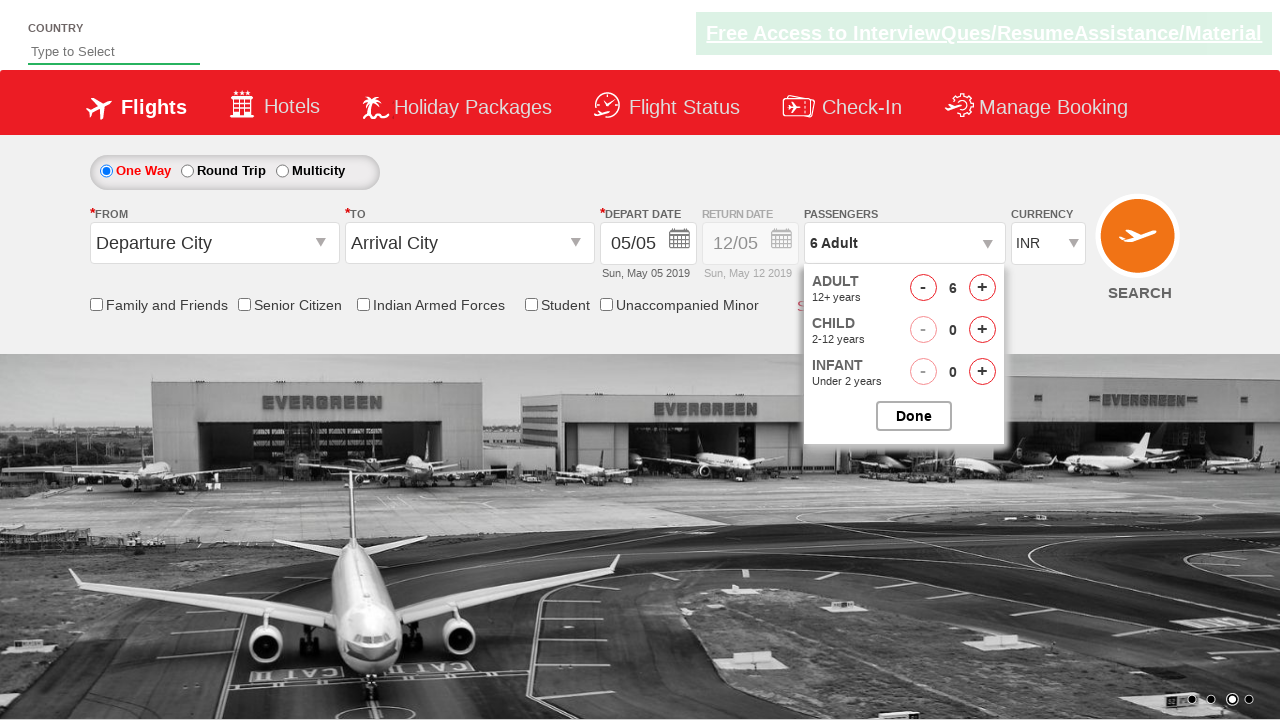

Incremented child passenger count (iteration 1/3) at (982, 330) on #hrefIncChd
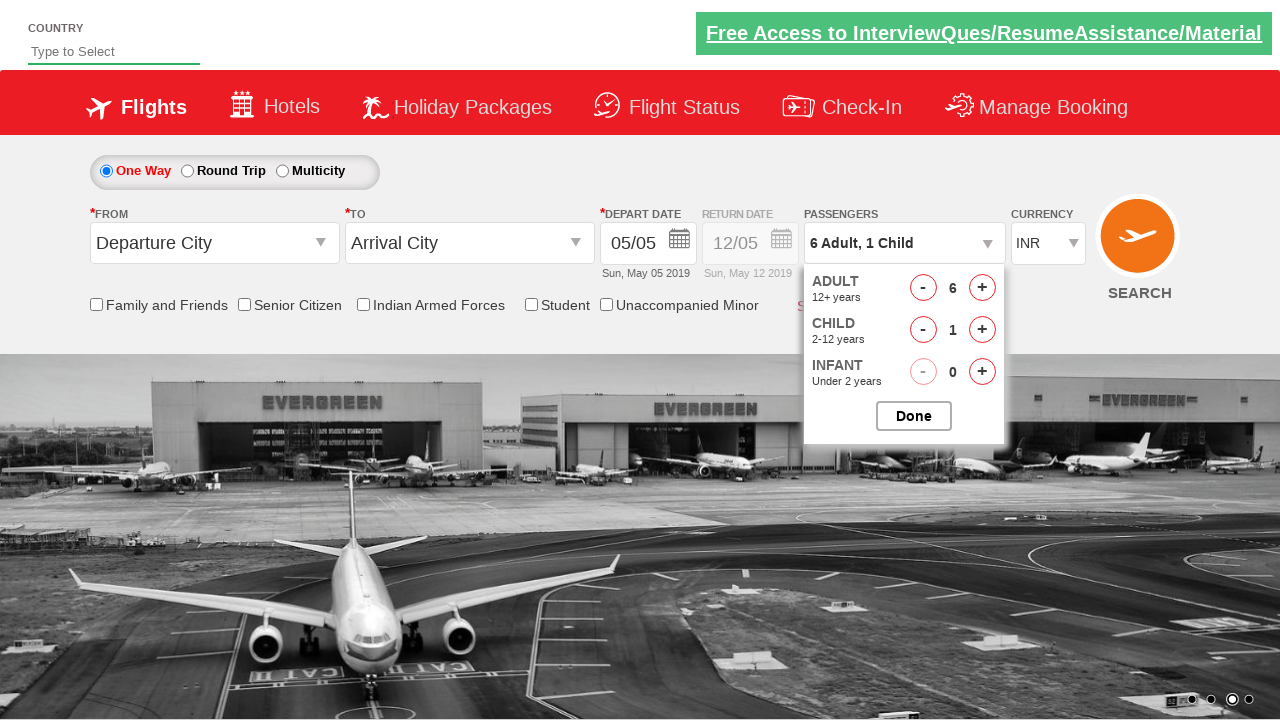

Incremented child passenger count (iteration 2/3) at (982, 330) on #hrefIncChd
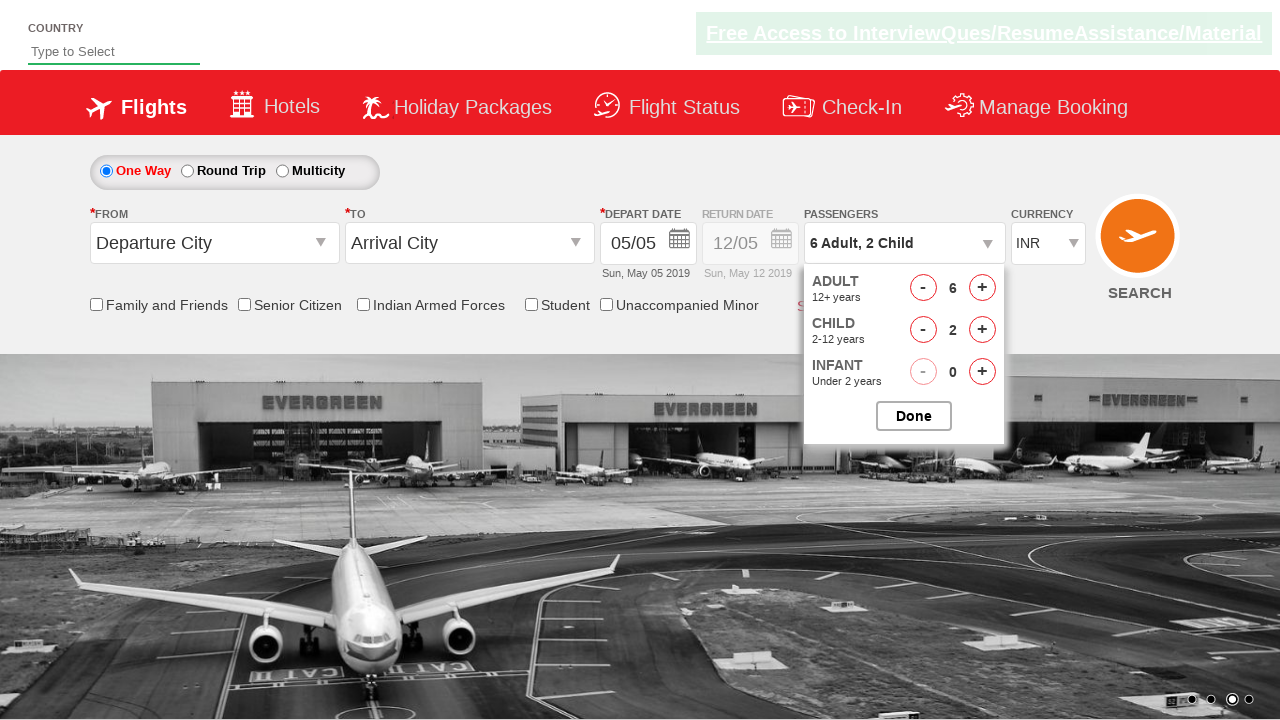

Incremented child passenger count (iteration 3/3) at (982, 330) on #hrefIncChd
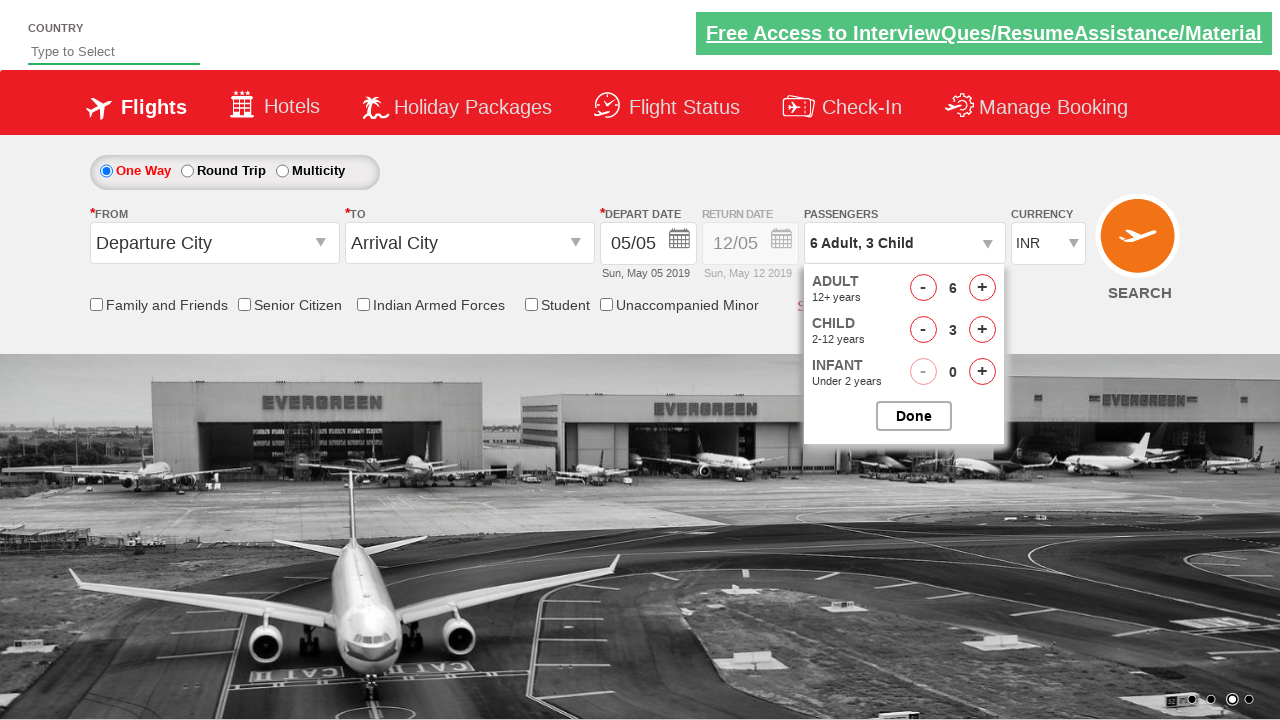

Decremented adult passenger count (iteration 1/3) at (923, 288) on #hrefDecAdt
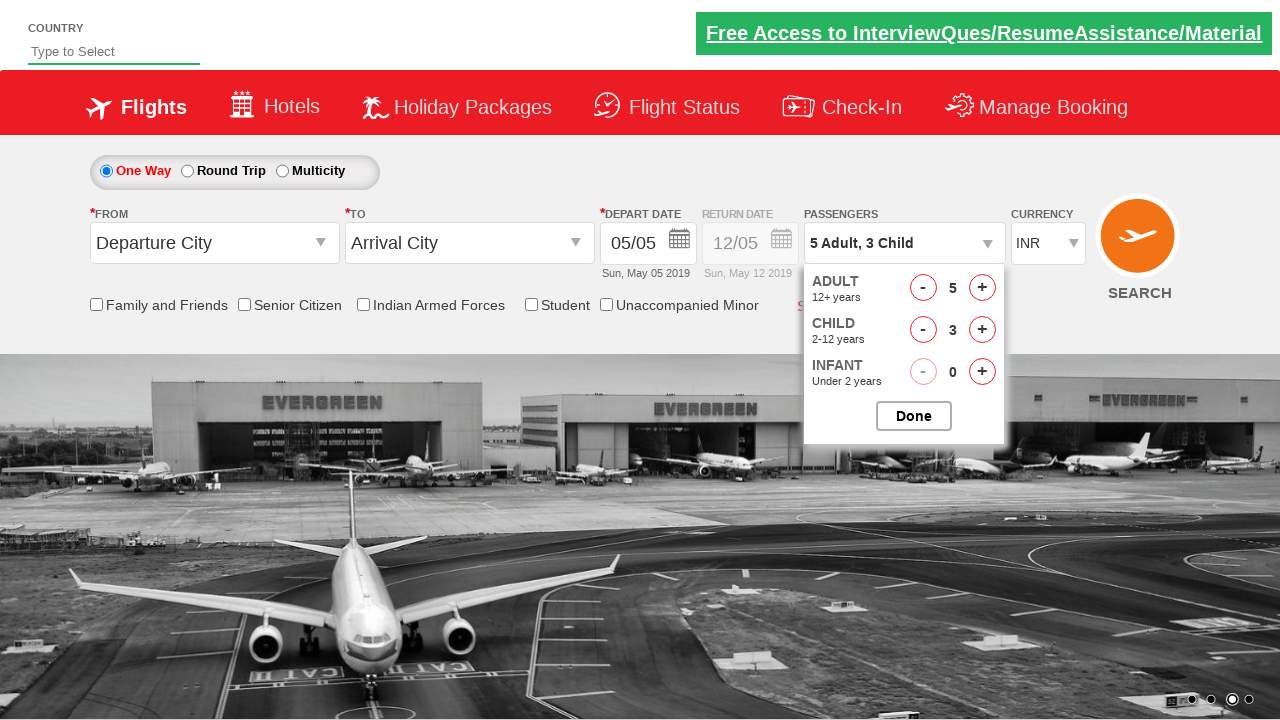

Decremented adult passenger count (iteration 2/3) at (923, 288) on #hrefDecAdt
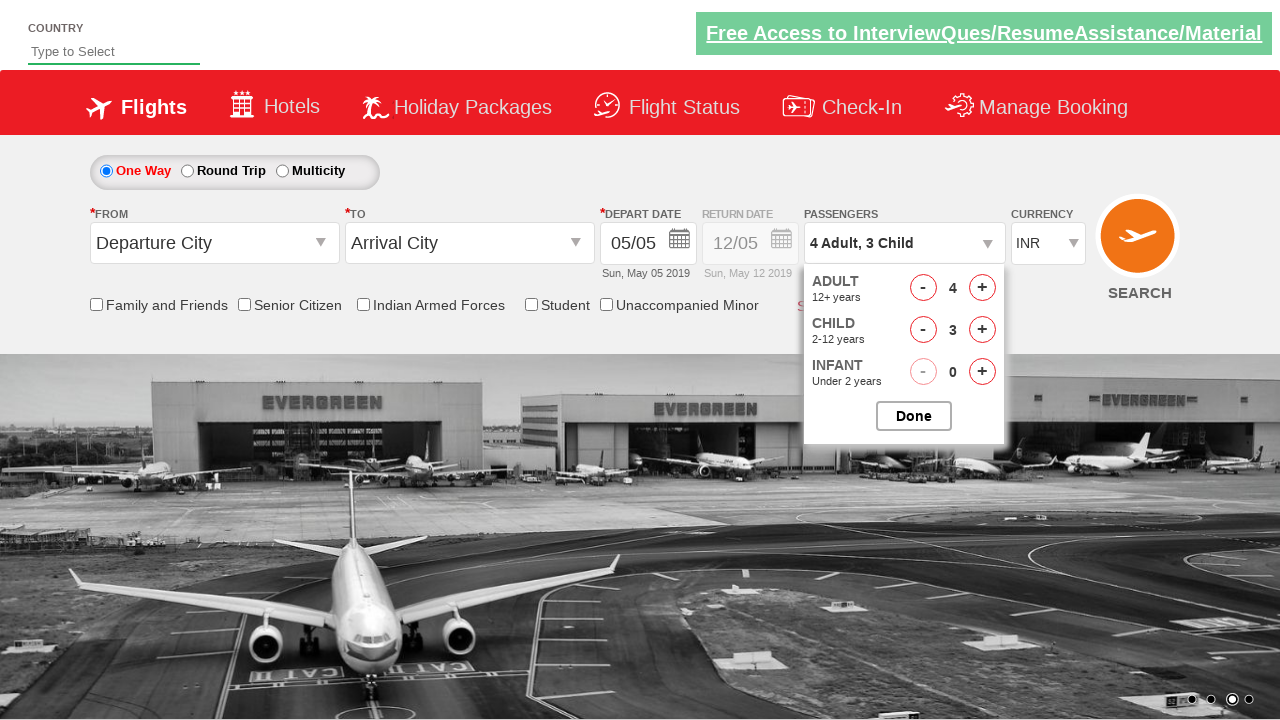

Decremented adult passenger count (iteration 3/3) at (923, 288) on #hrefDecAdt
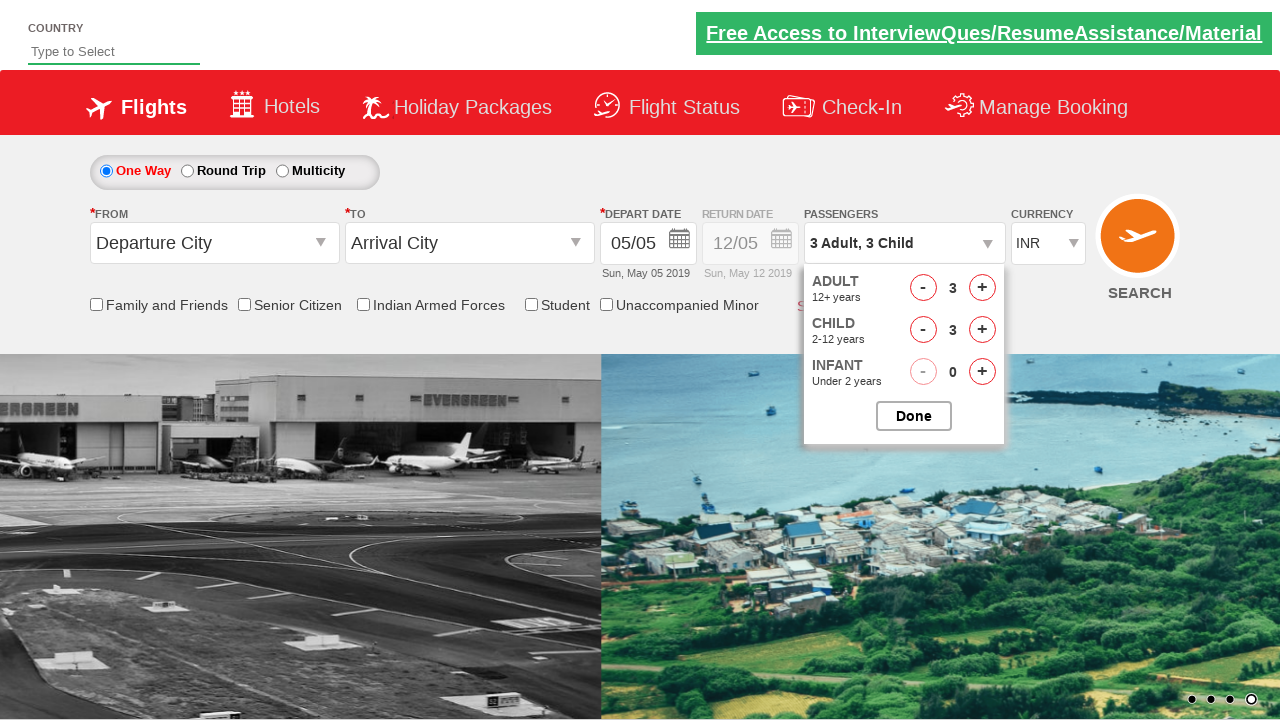

Closed passenger options dropdown at (914, 416) on #btnclosepaxoption
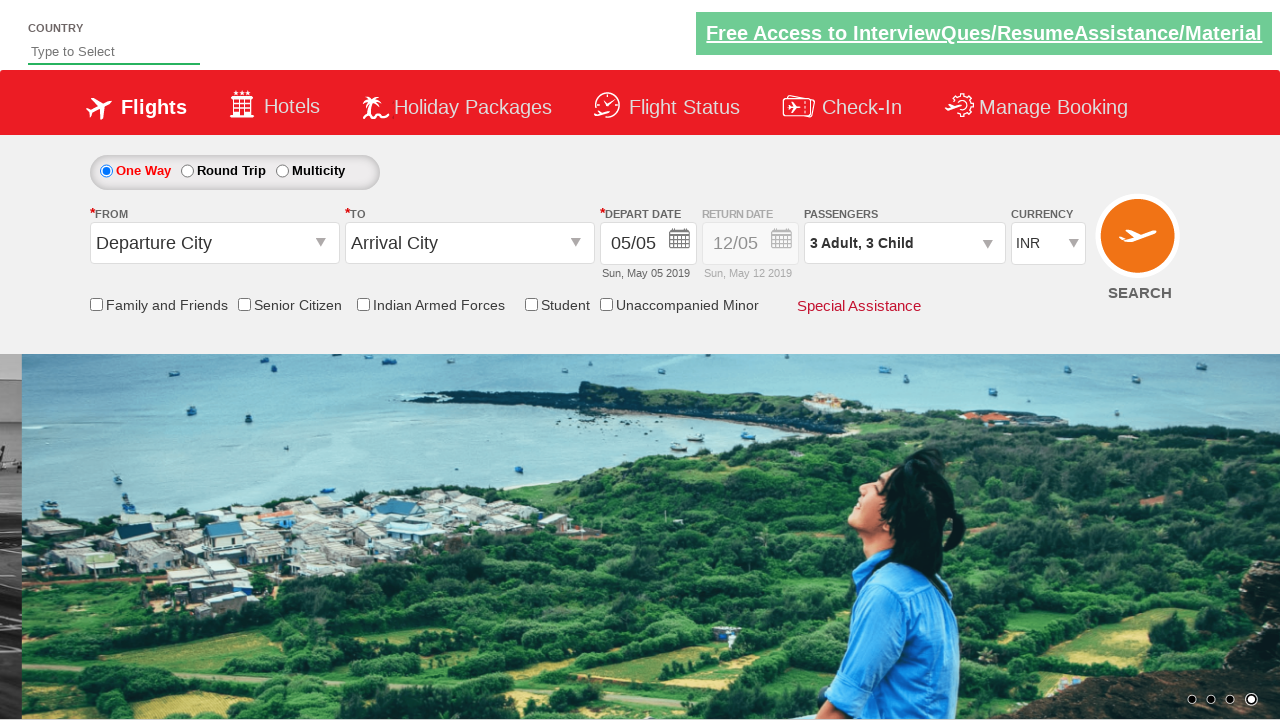

Clicked origin station dropdown to open at (214, 243) on #ctl00_mainContent_ddl_originStation1_CTXT
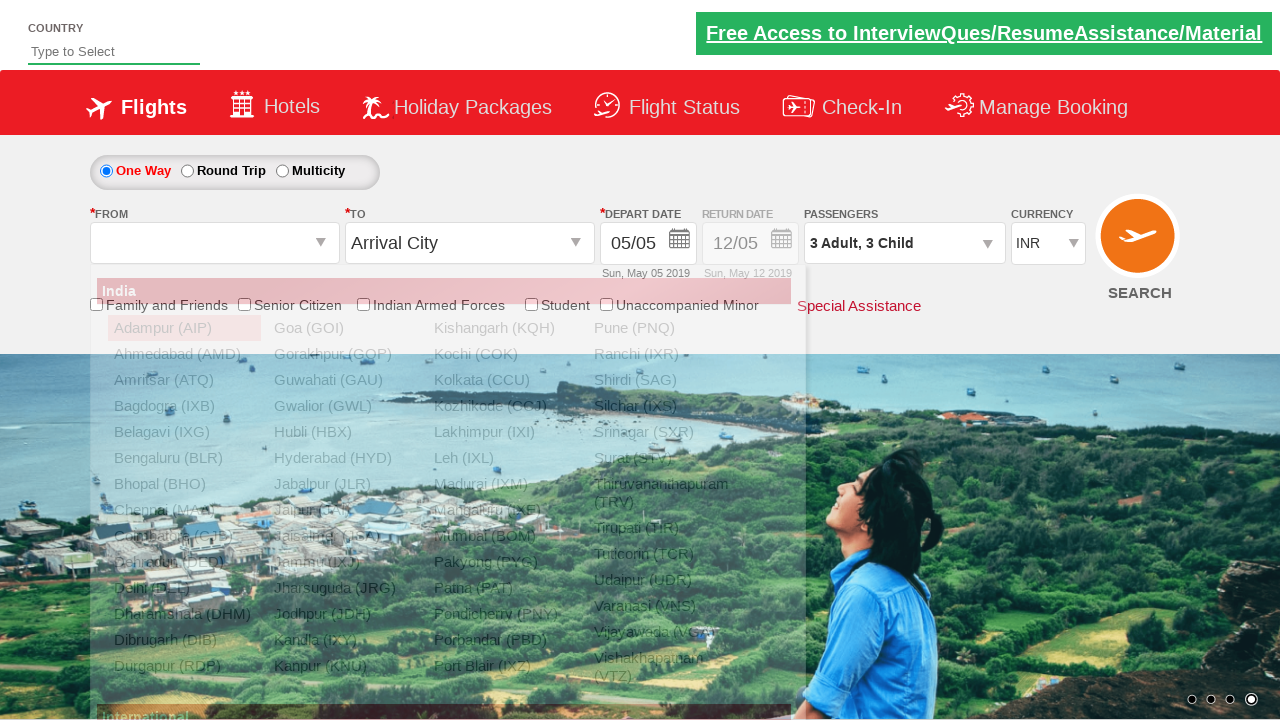

Waited for origin station dropdown options to load
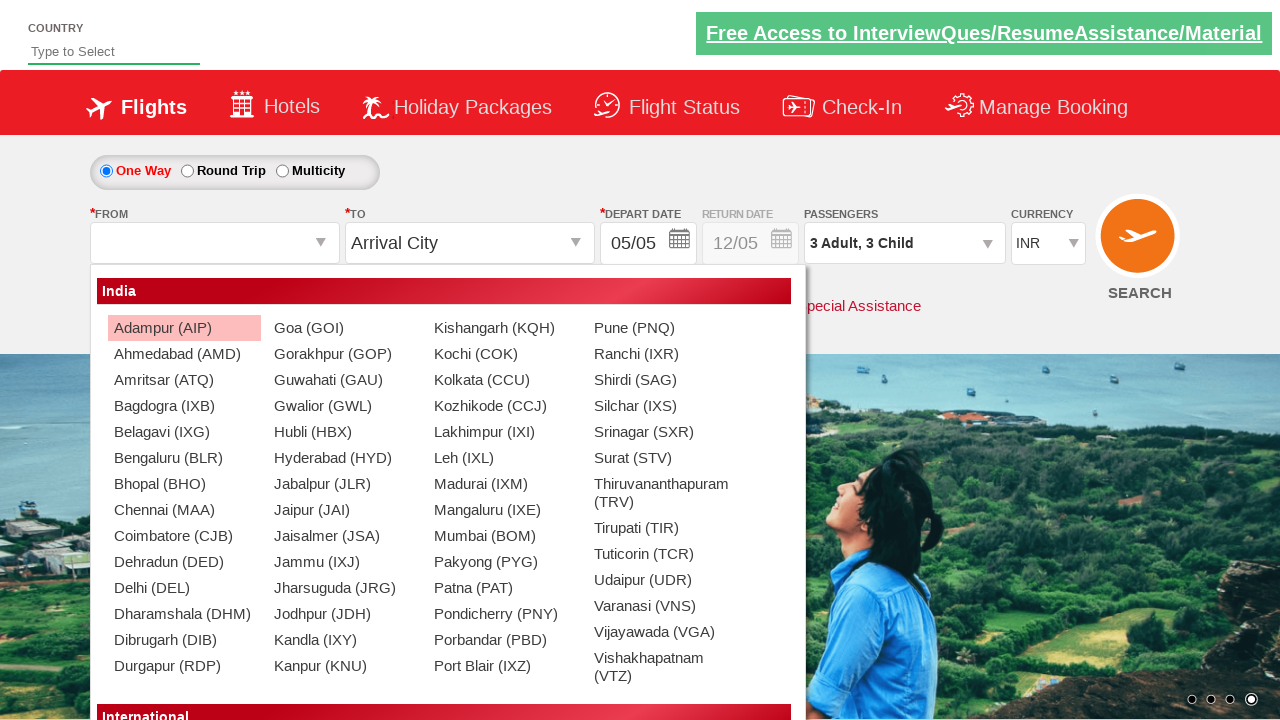

Selected Durgapur (RDP) from origin station dropdown at (184, 666) on xpath=//div[@id='dropdownGroup1']//div[@class='dropdownDiv']//ul[1]//li//a[conta
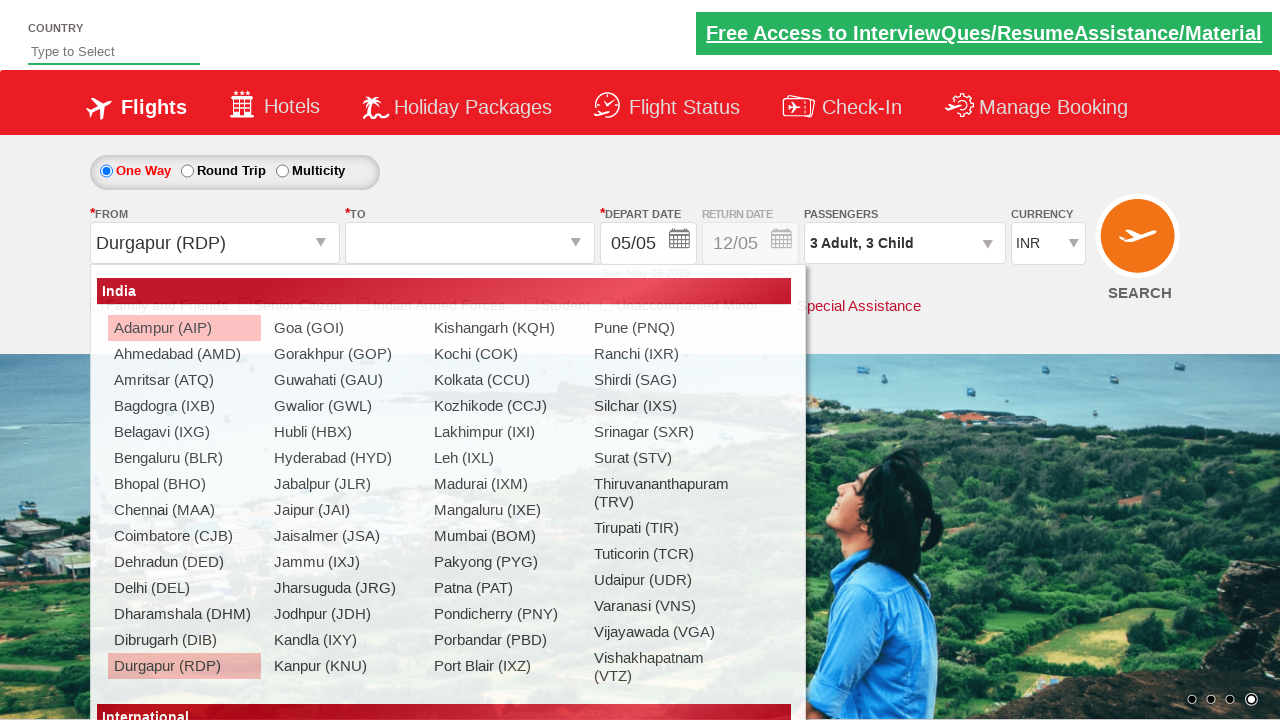

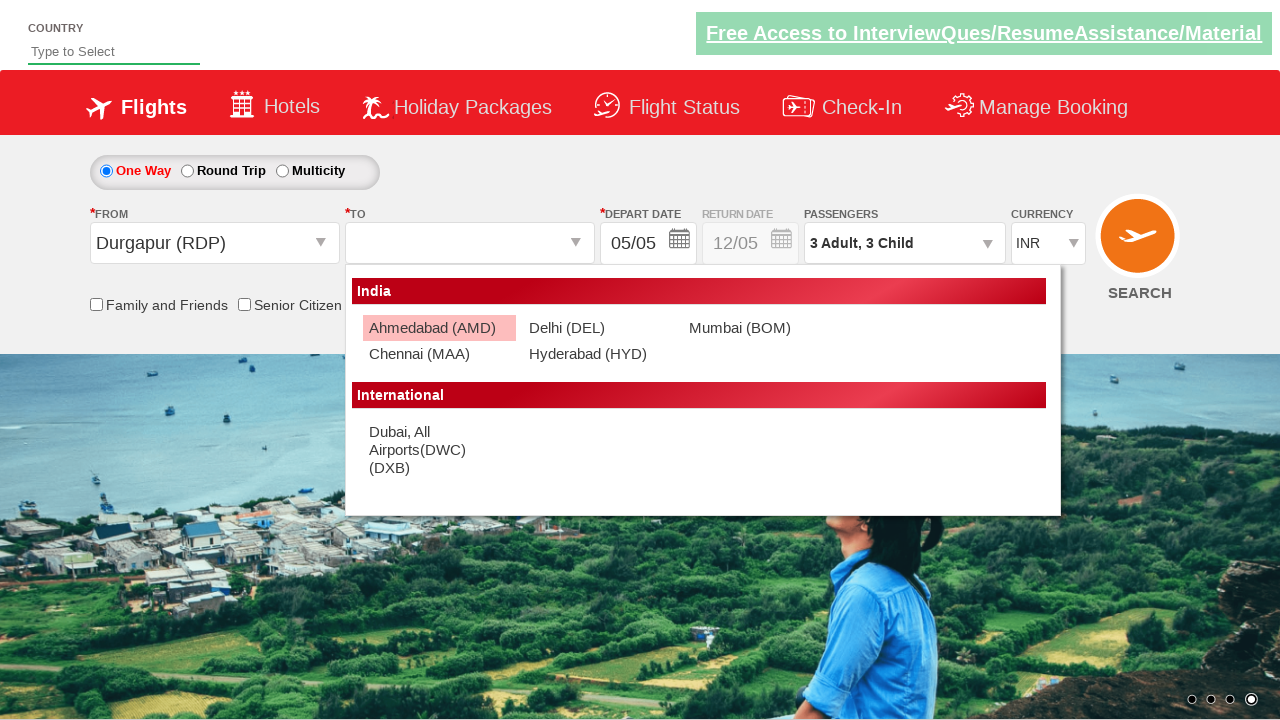